Searches for trains between two stations on erail.in by entering station codes and retrieving the list of available trains

Starting URL: https://erail.in/

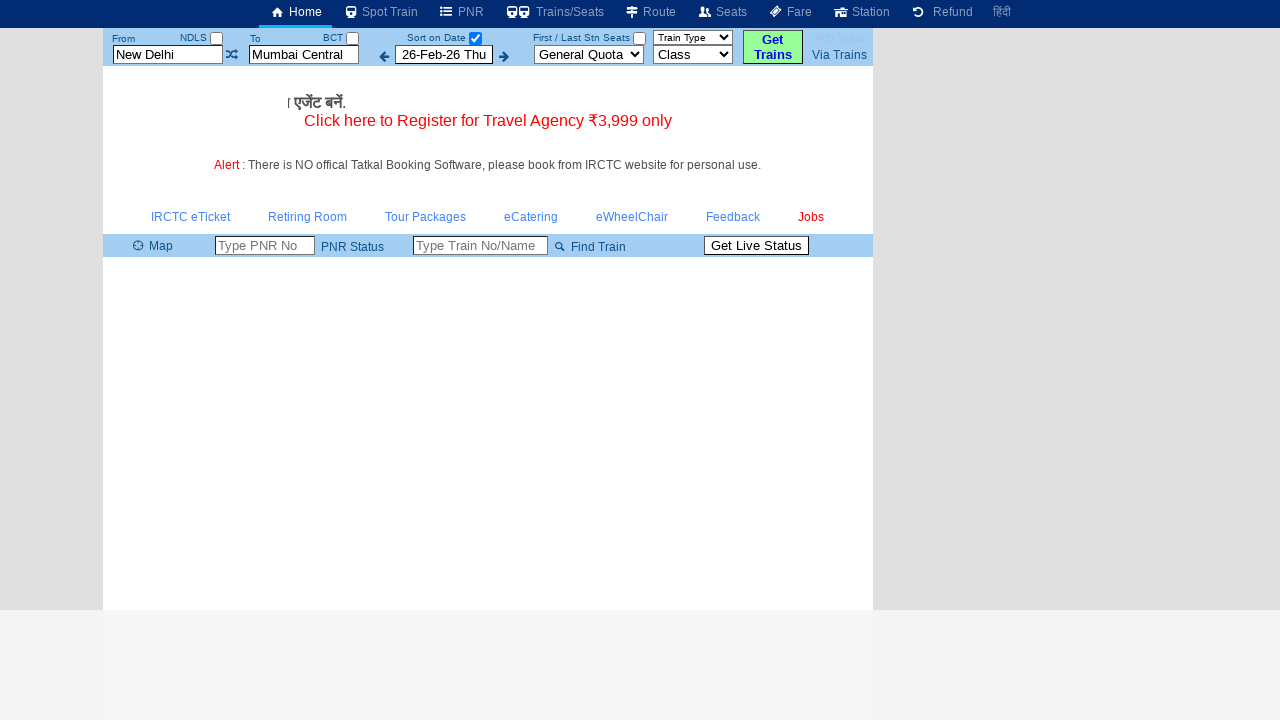

Cleared departure station field on #txtStationFrom
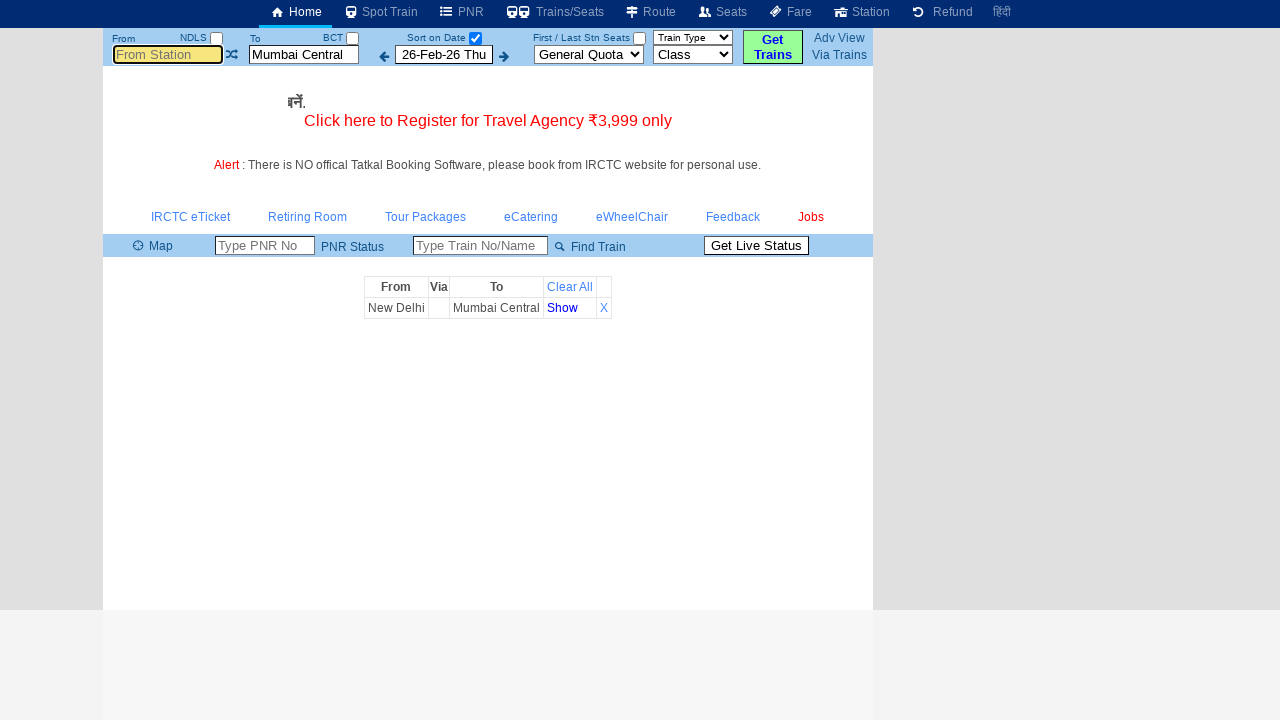

Entered 'MS' in departure station field on #txtStationFrom
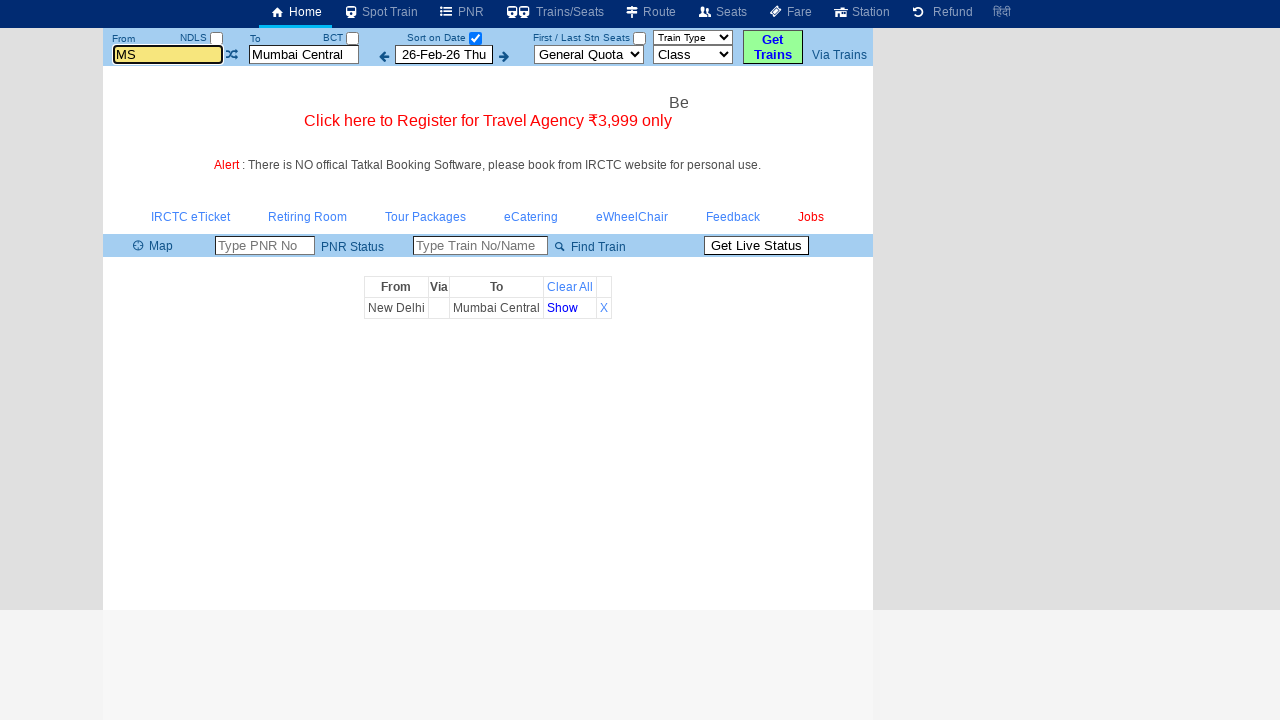

Pressed Enter to confirm departure station
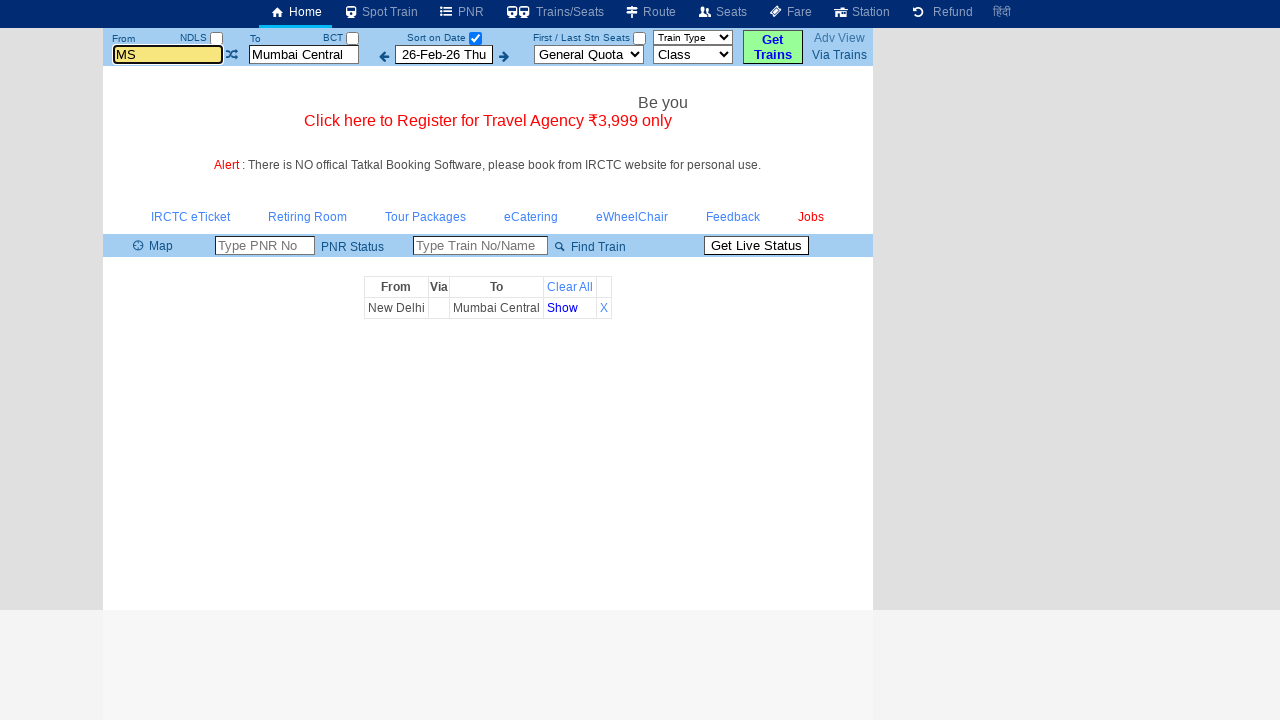

Waited for departure station selection to complete
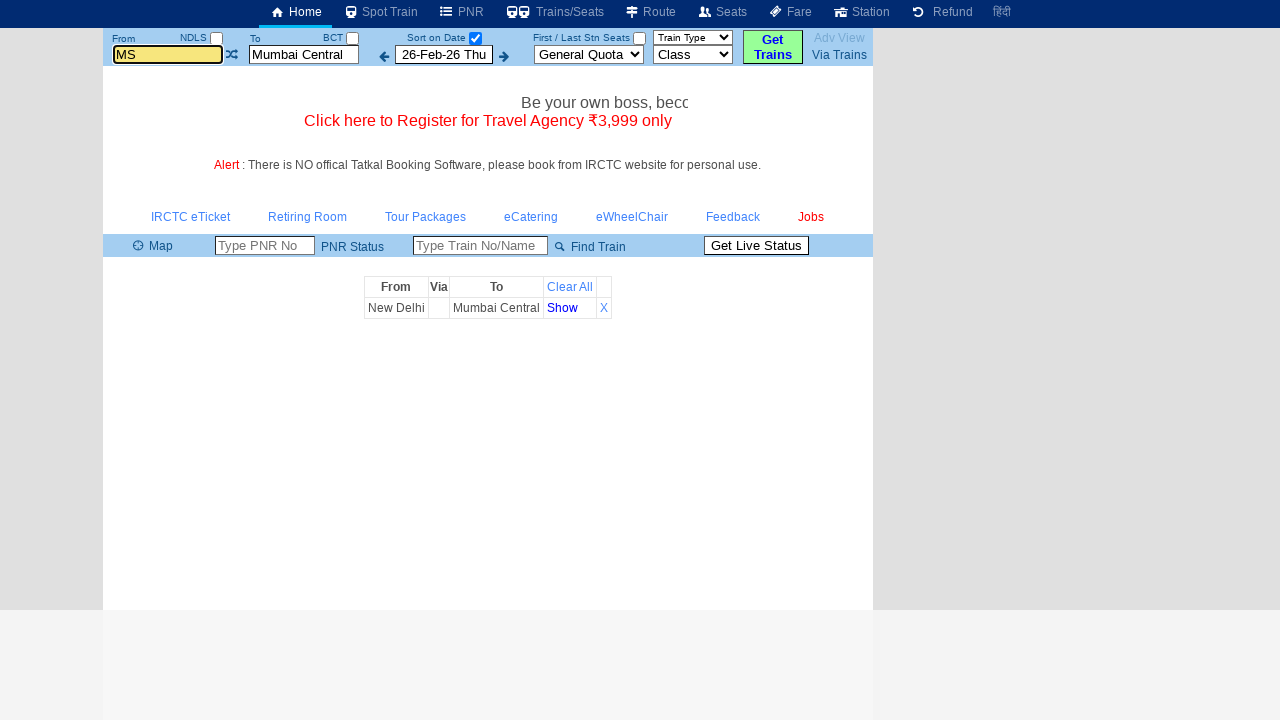

Cleared arrival station field on #txtStationTo
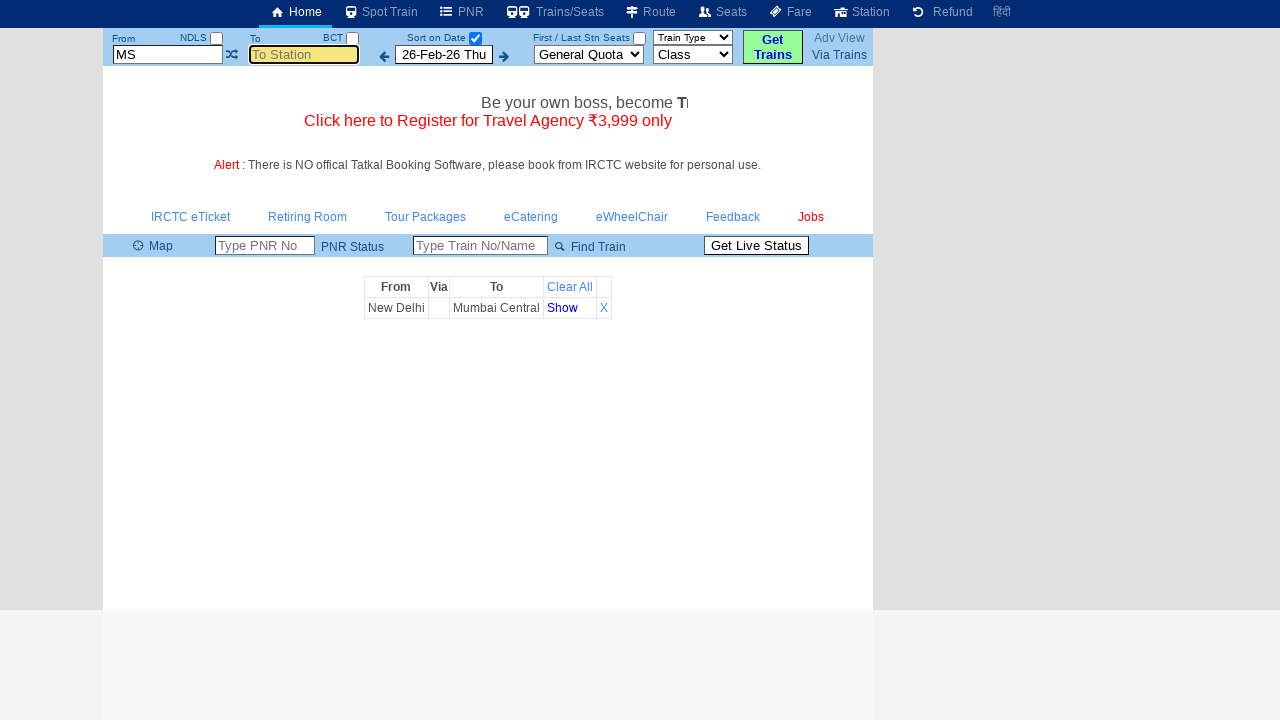

Entered 'cape' in arrival station field on #txtStationTo
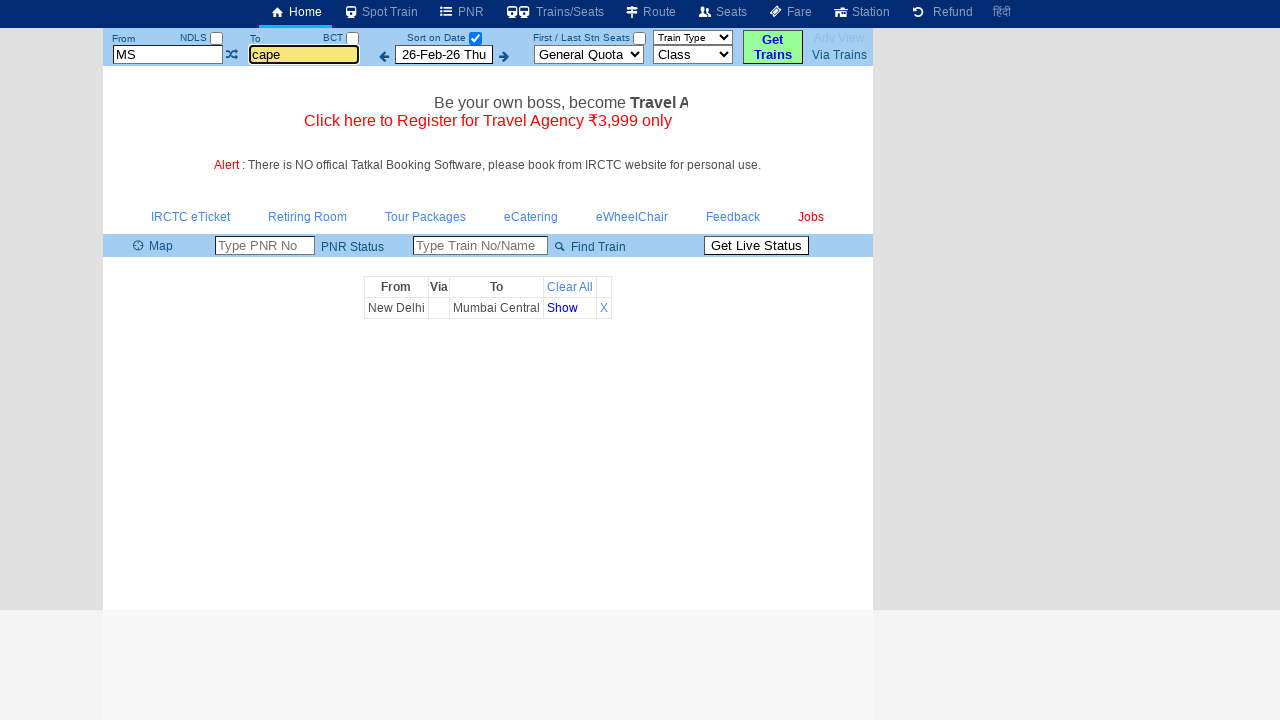

Pressed Enter to confirm arrival station
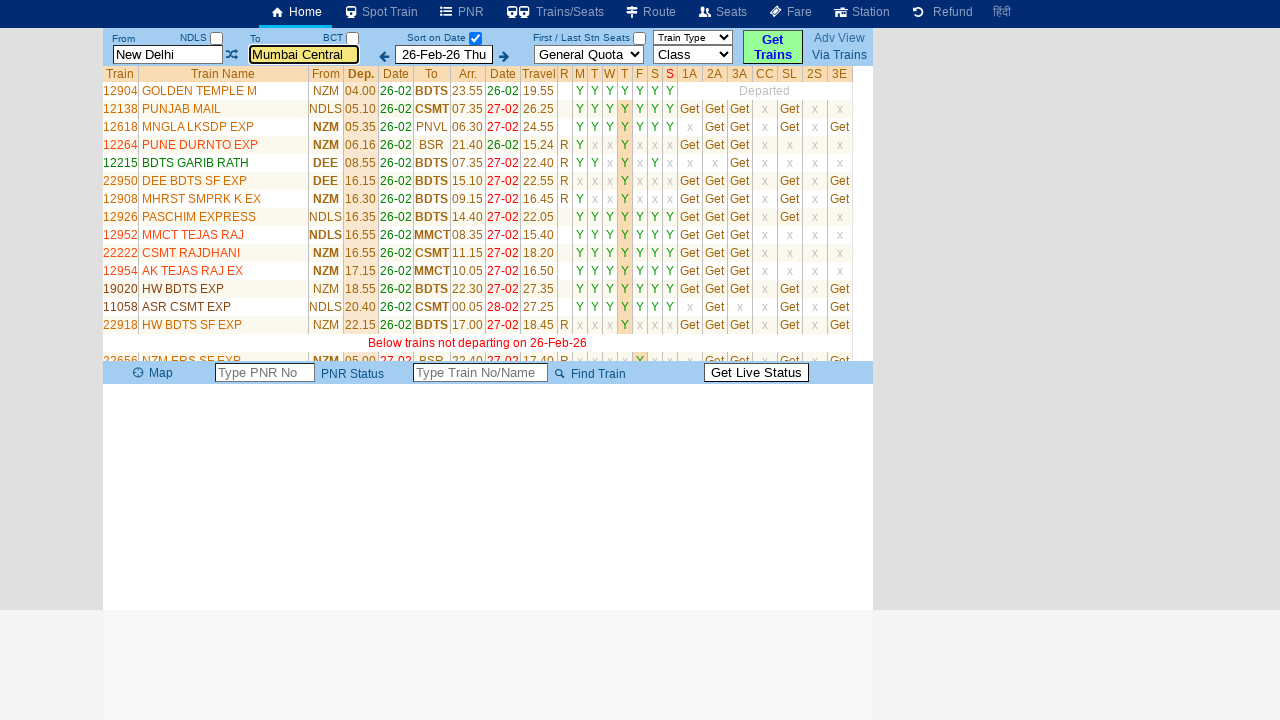

Waited for arrival station selection to complete
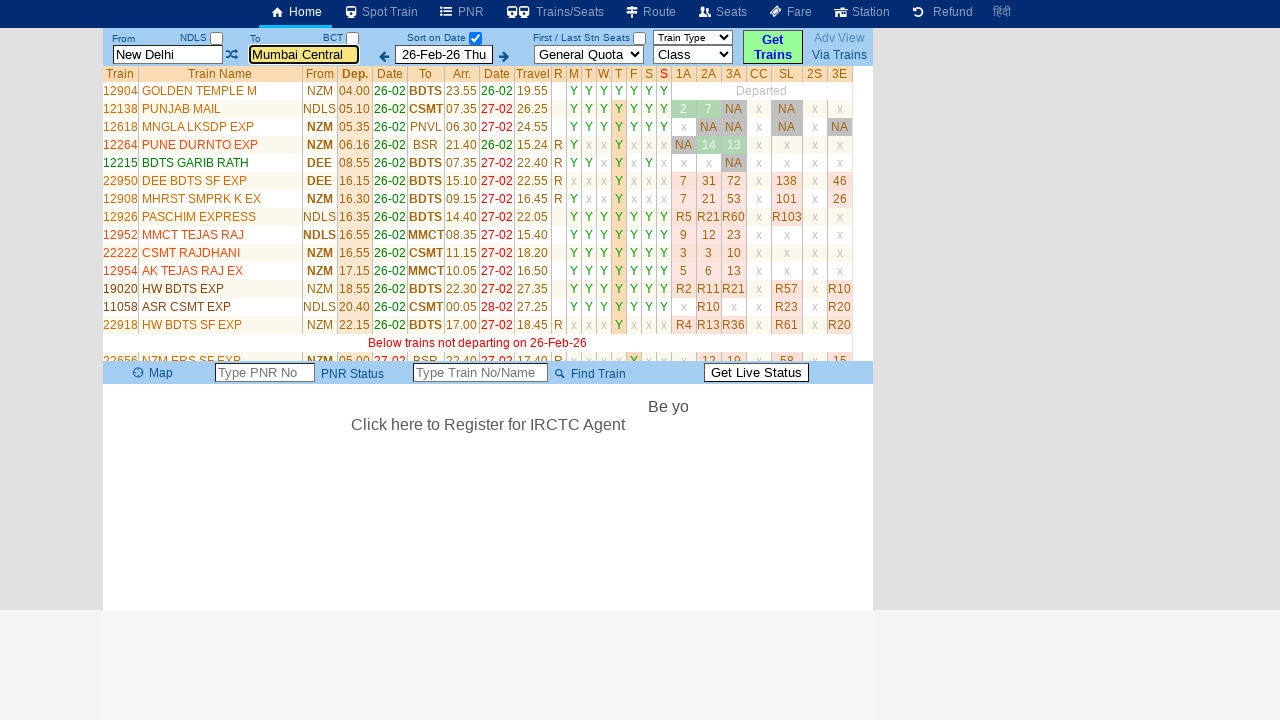

Unchecked 'Date Only' checkbox to retrieve all trains at (475, 38) on xpath=//input[@id='chkSelectDateOnly']
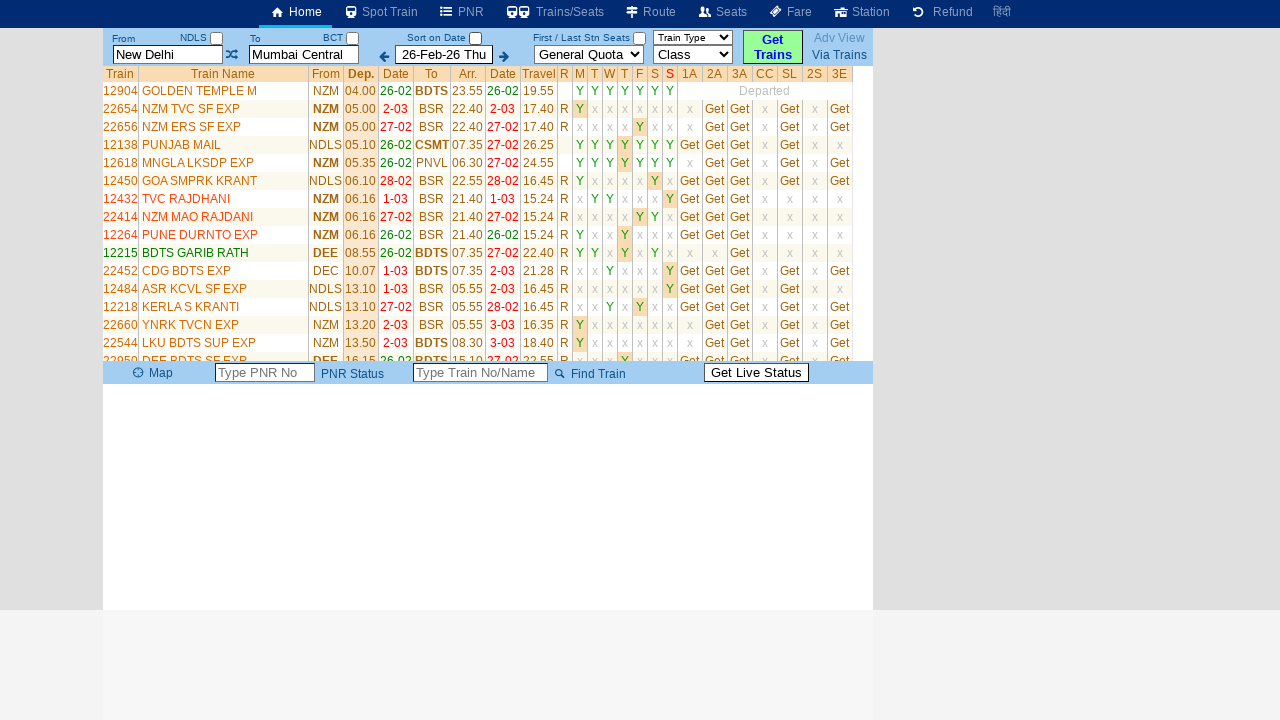

Train list table loaded successfully
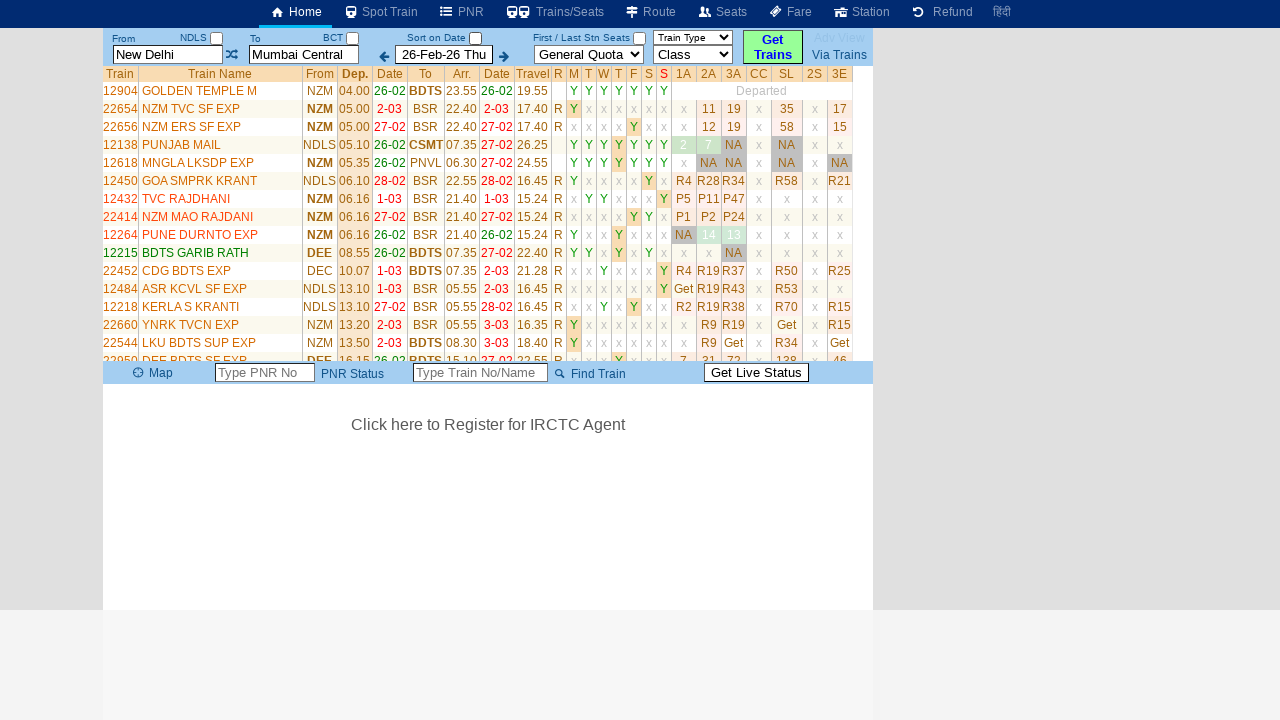

Retrieved 34 train elements from search results
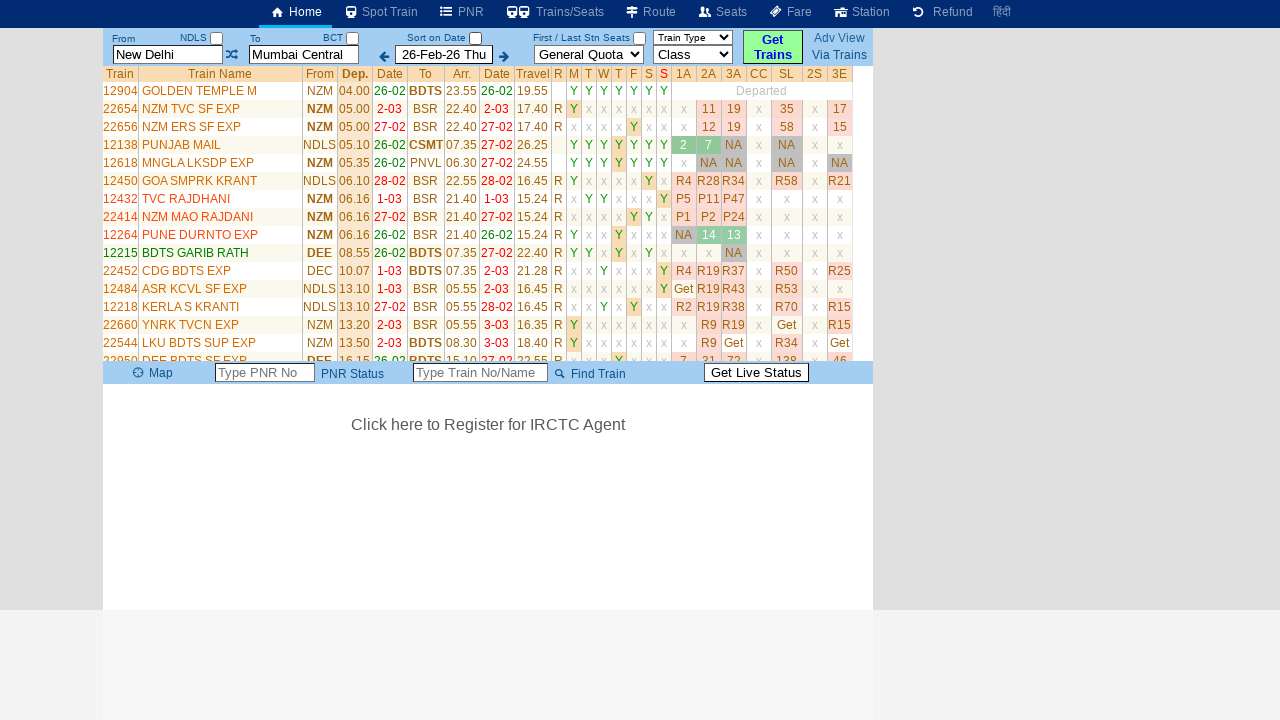

Assertion passed: trains found in search results
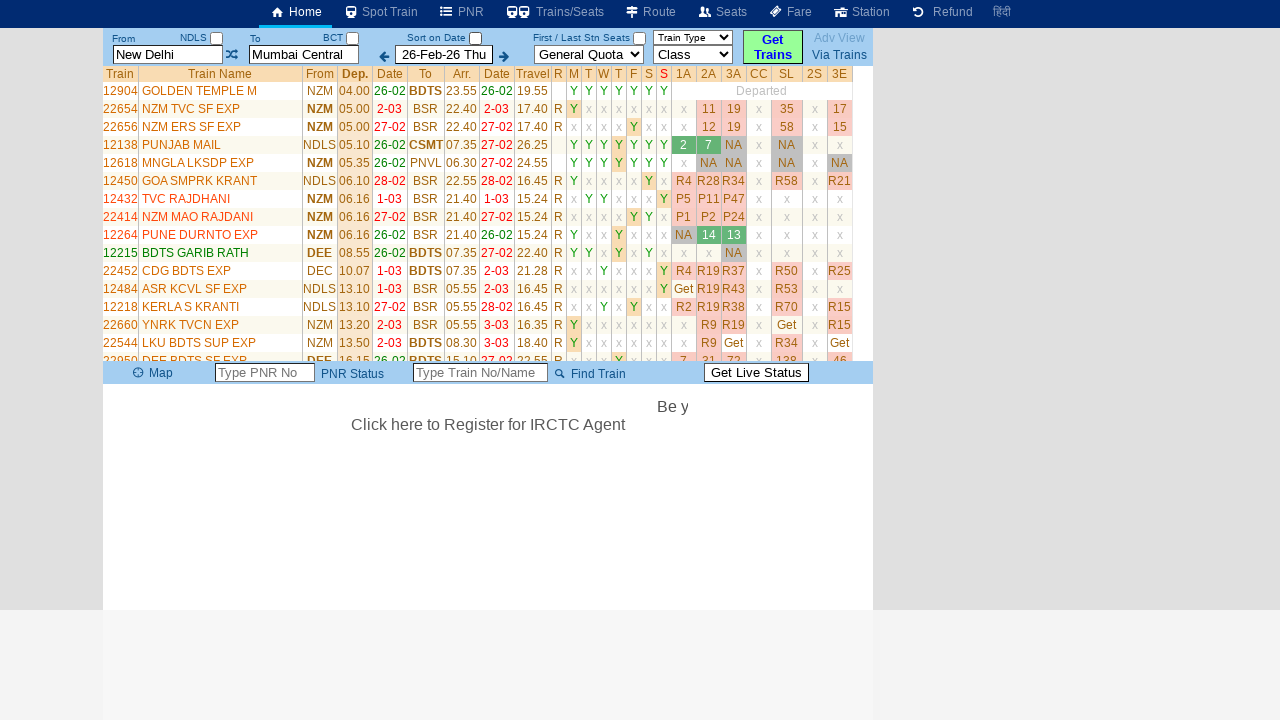

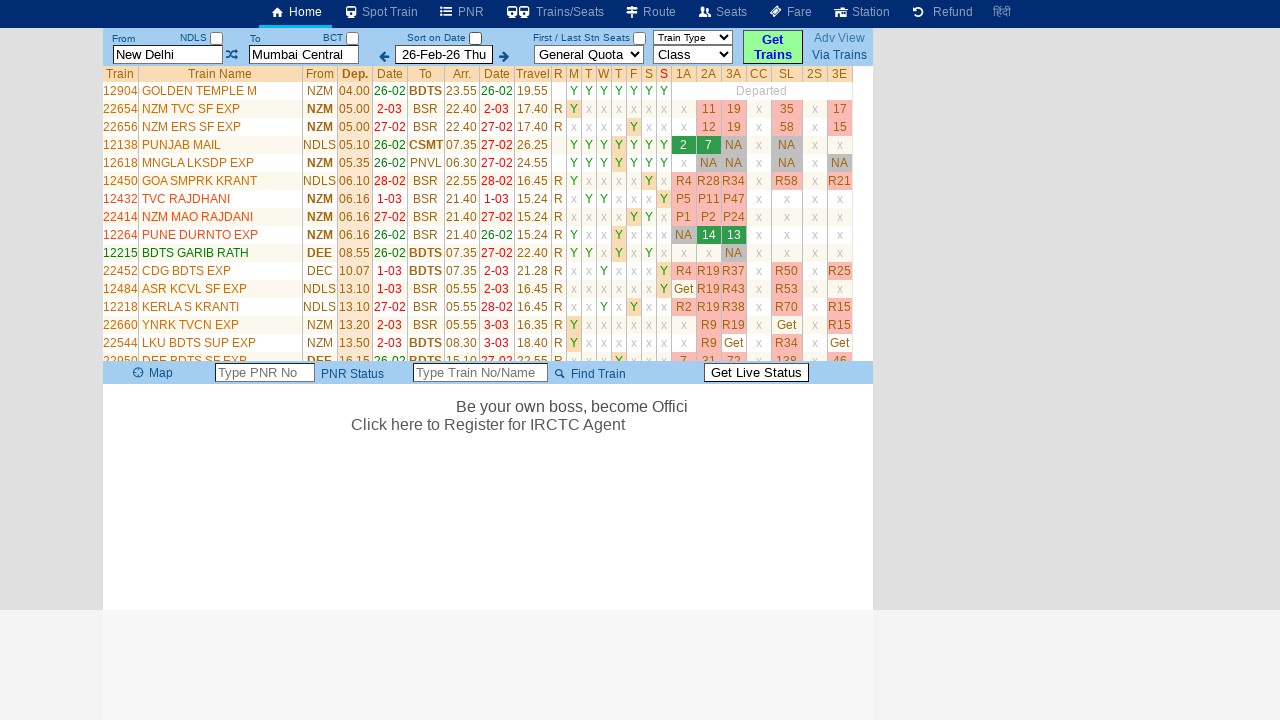